Tests a registration form by navigating to the registration page and filling in the first name and last name fields

Starting URL: http://demo.automationtesting.in/Register.html

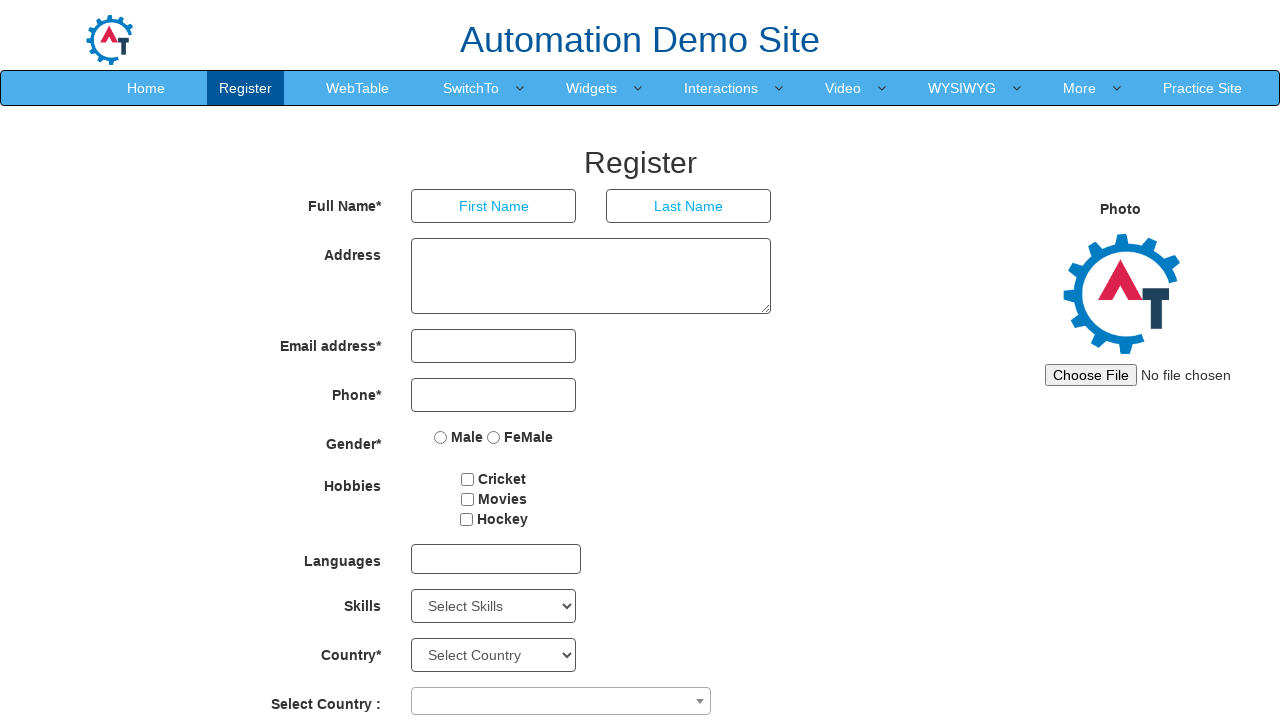

Filled first name field with 'Michael' on input[placeholder='First Name']
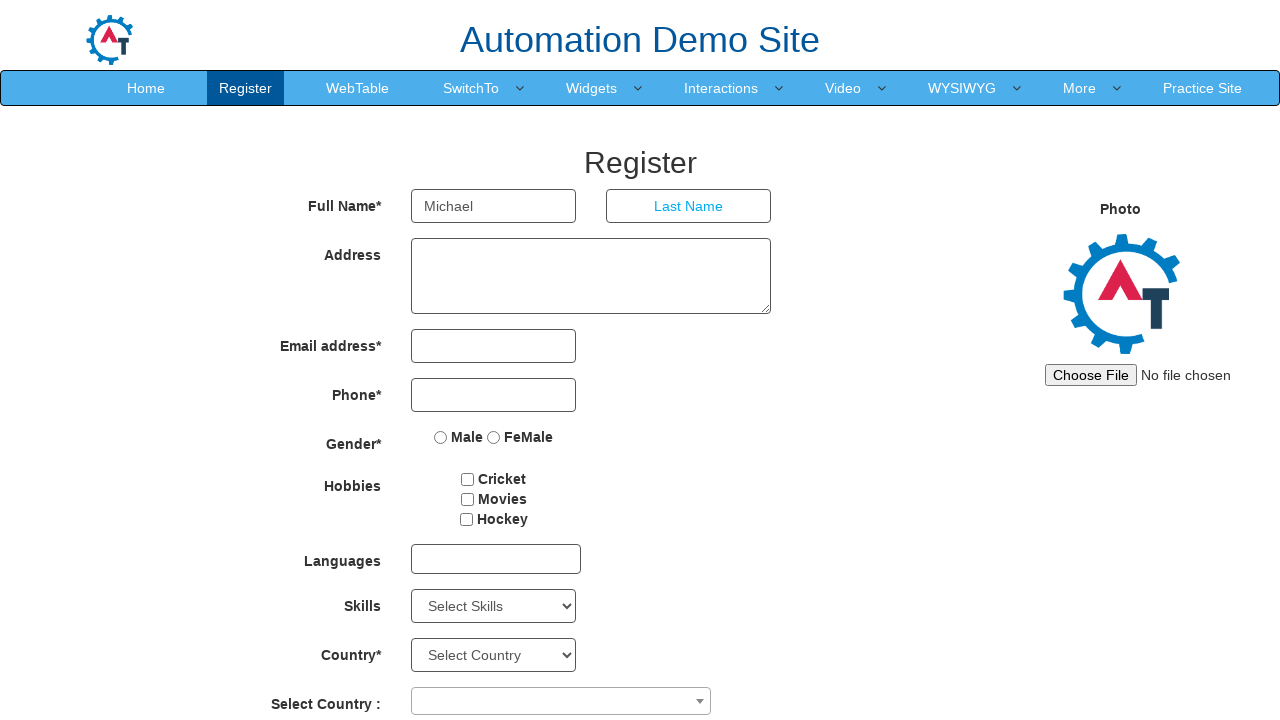

Filled last name field with 'Thompson' on input[placeholder='Last Name']
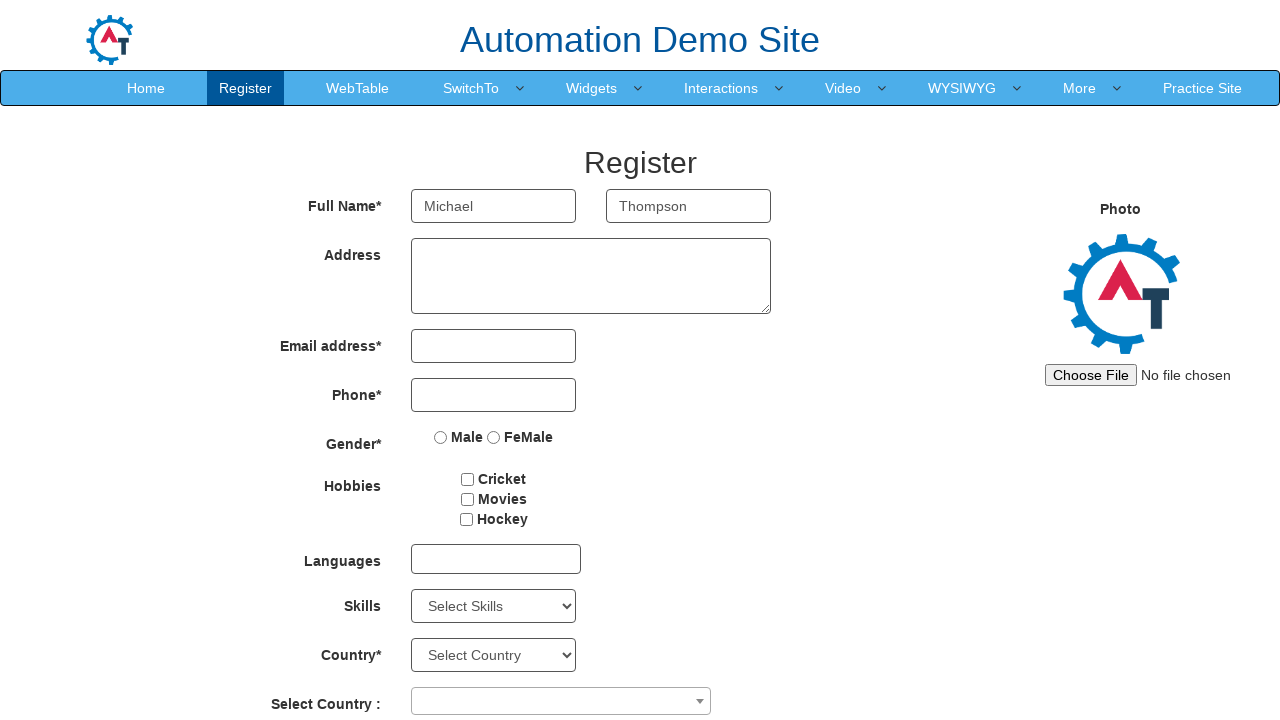

Verified first name field is present on the page
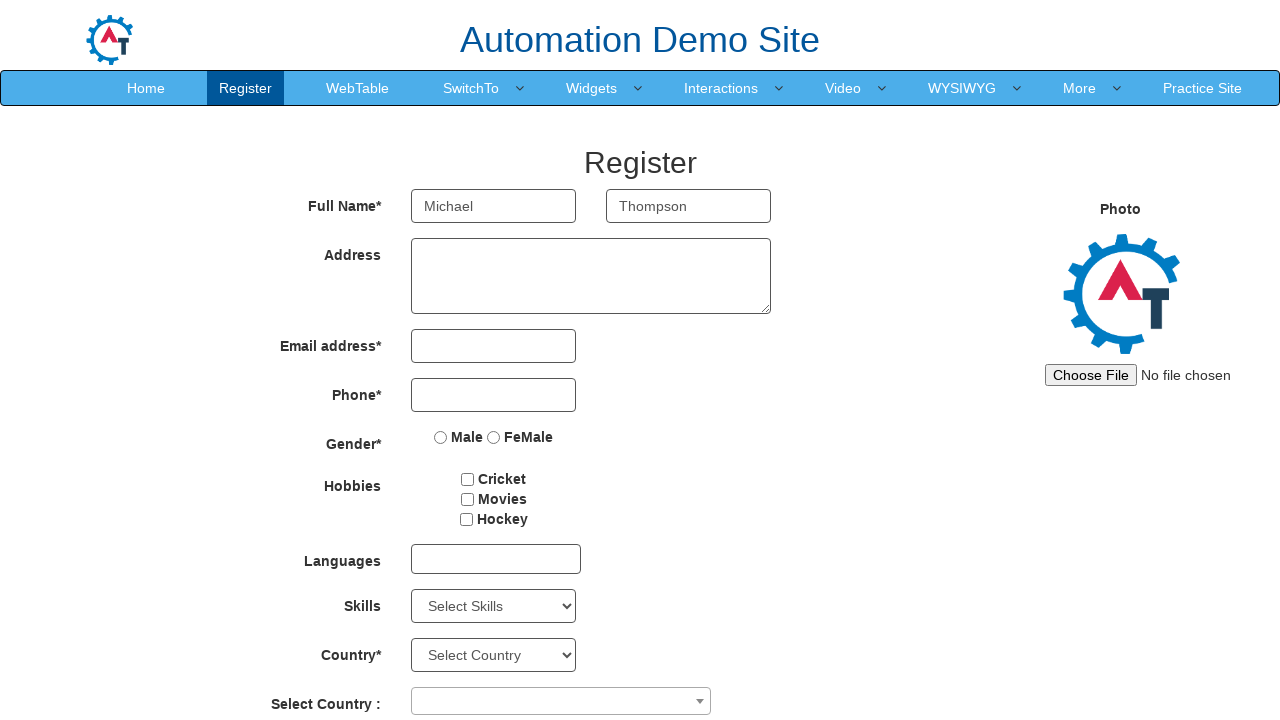

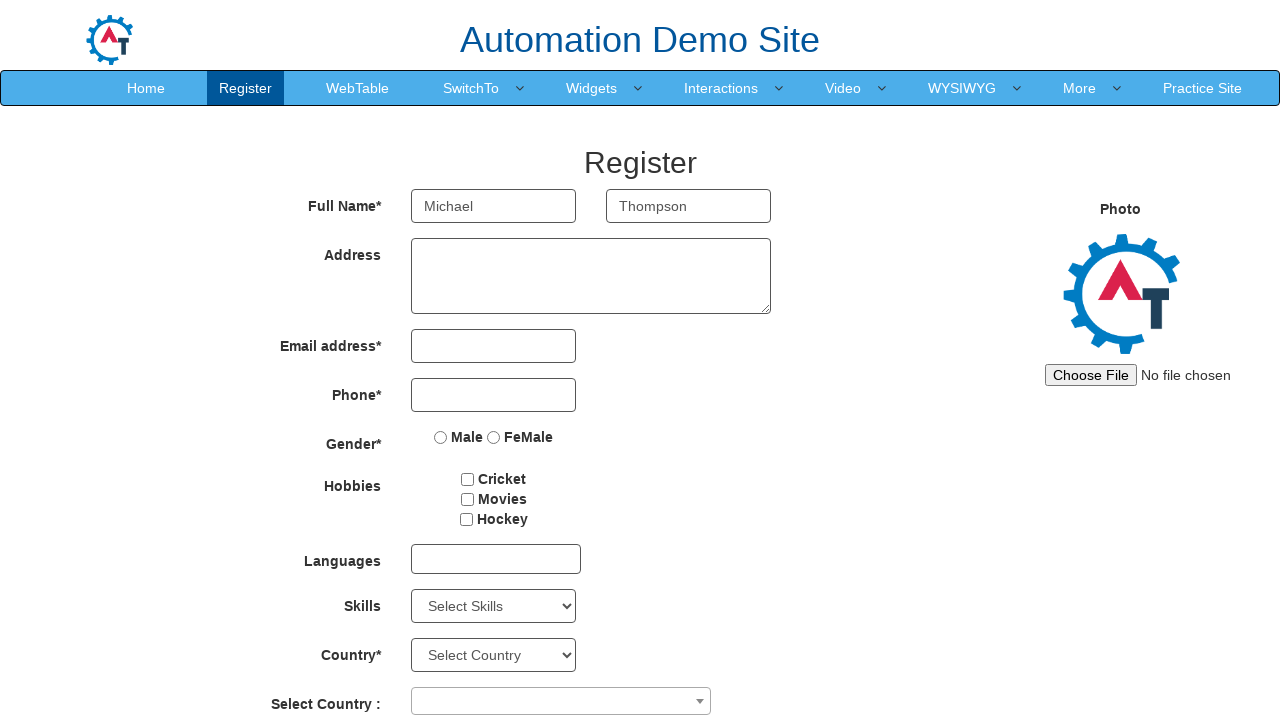